Tests a simple JavaScript alert by clicking a button, switching to the alert, verifying the alert text, and accepting it

Starting URL: https://v1.training-support.net/selenium/javascript-alerts

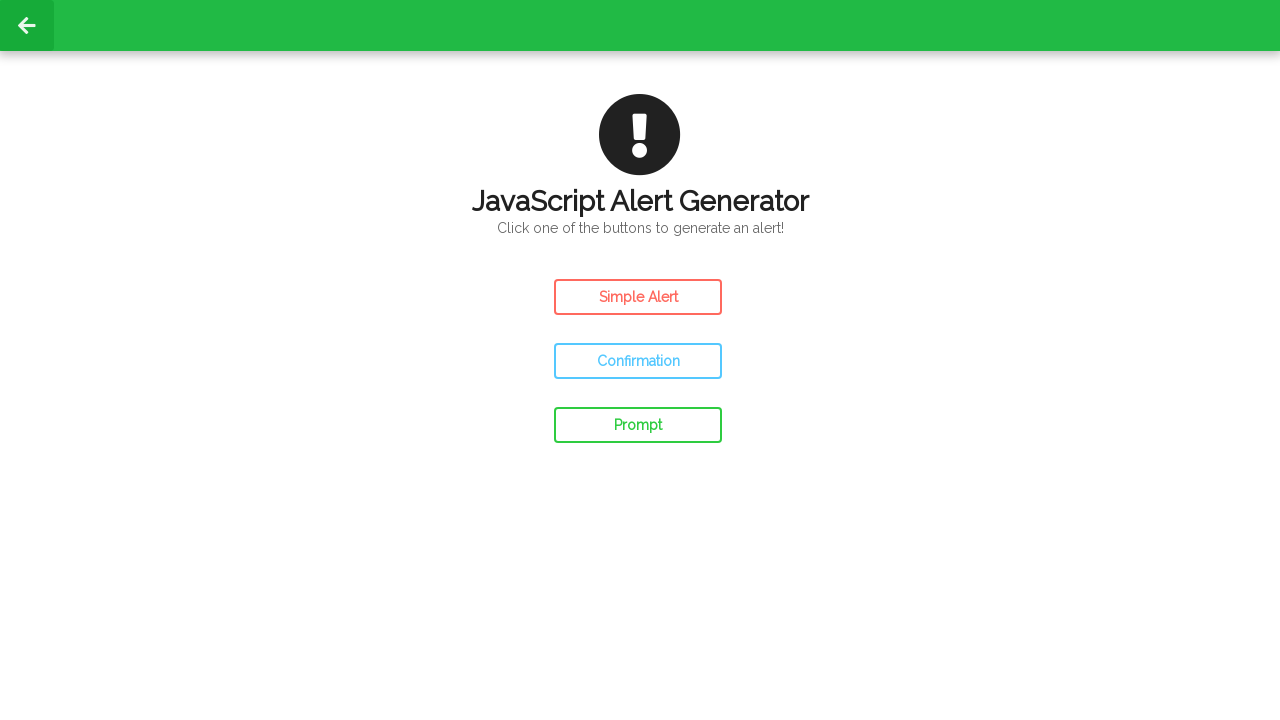

Navigated to JavaScript alerts training page
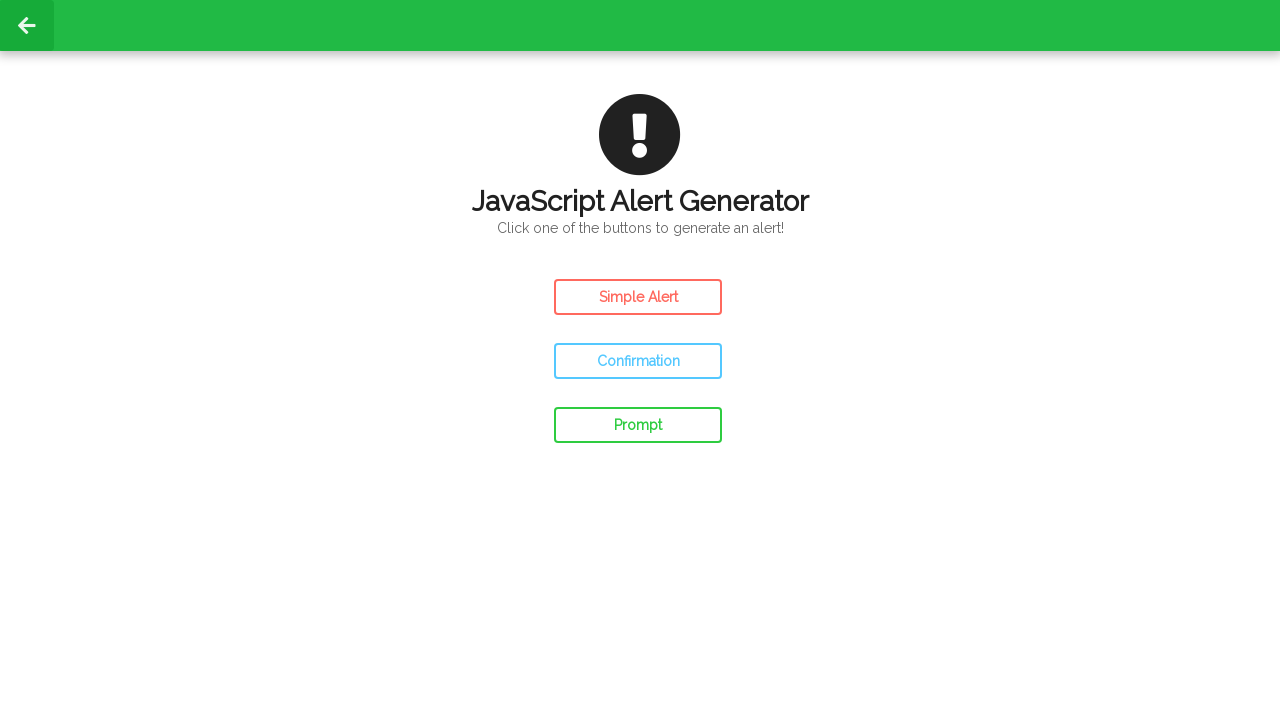

Clicked the simple alert button at (638, 297) on #simple
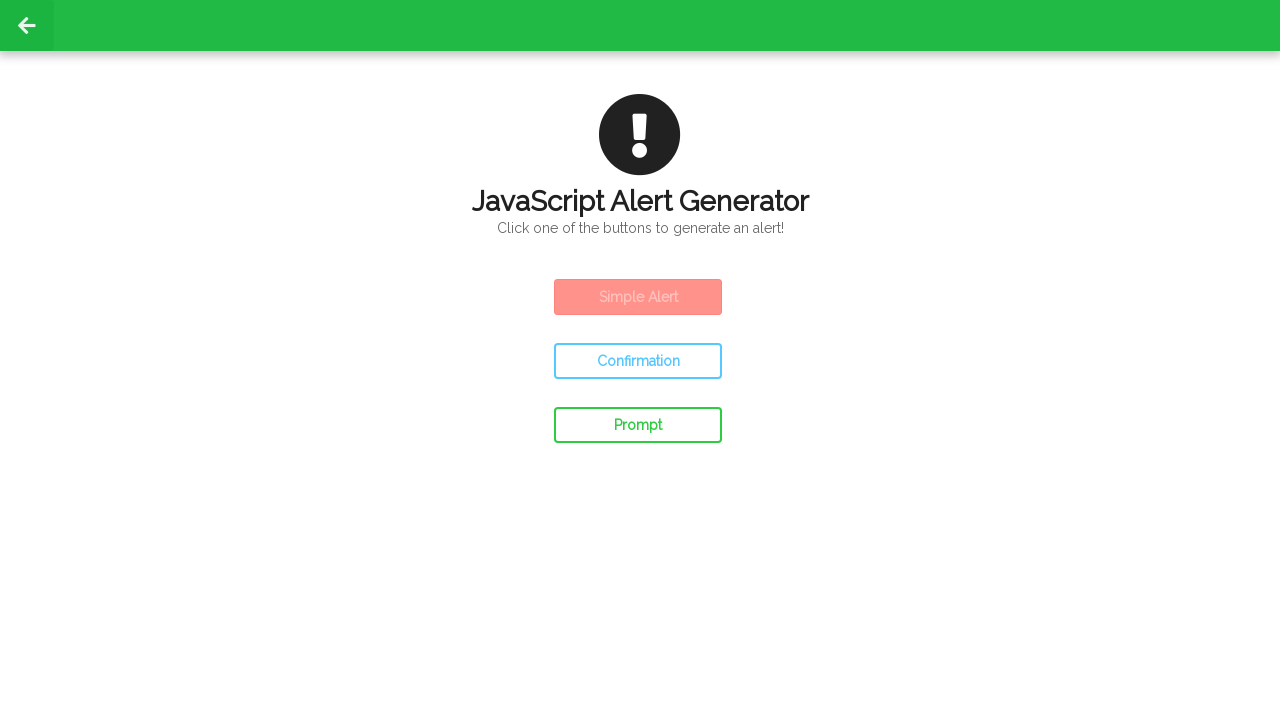

Set up dialog handler to accept alert
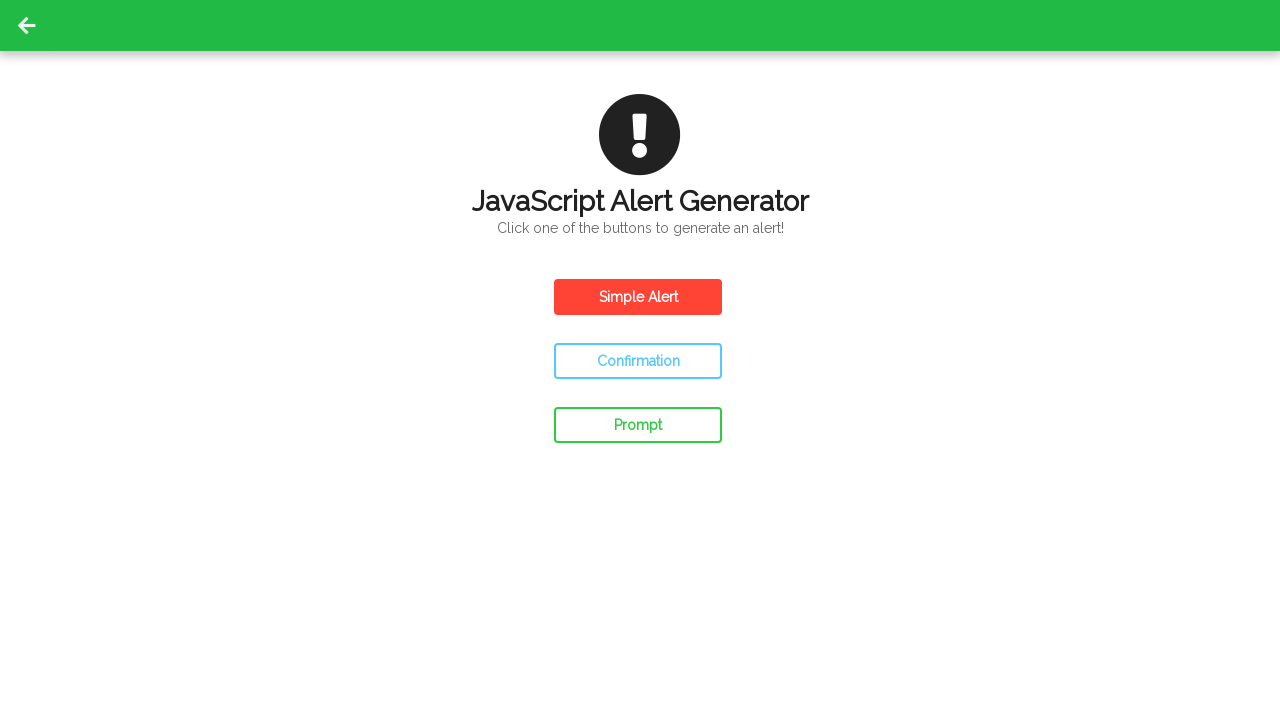

Alert accepted and interaction completed
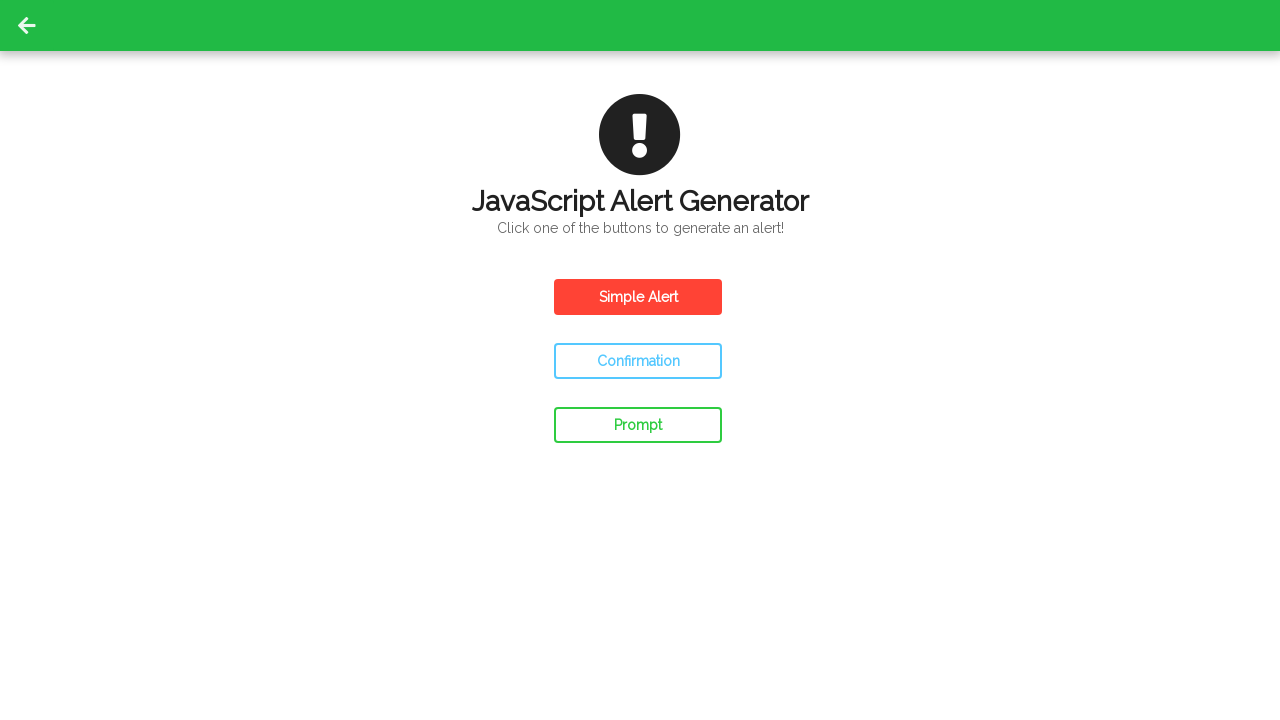

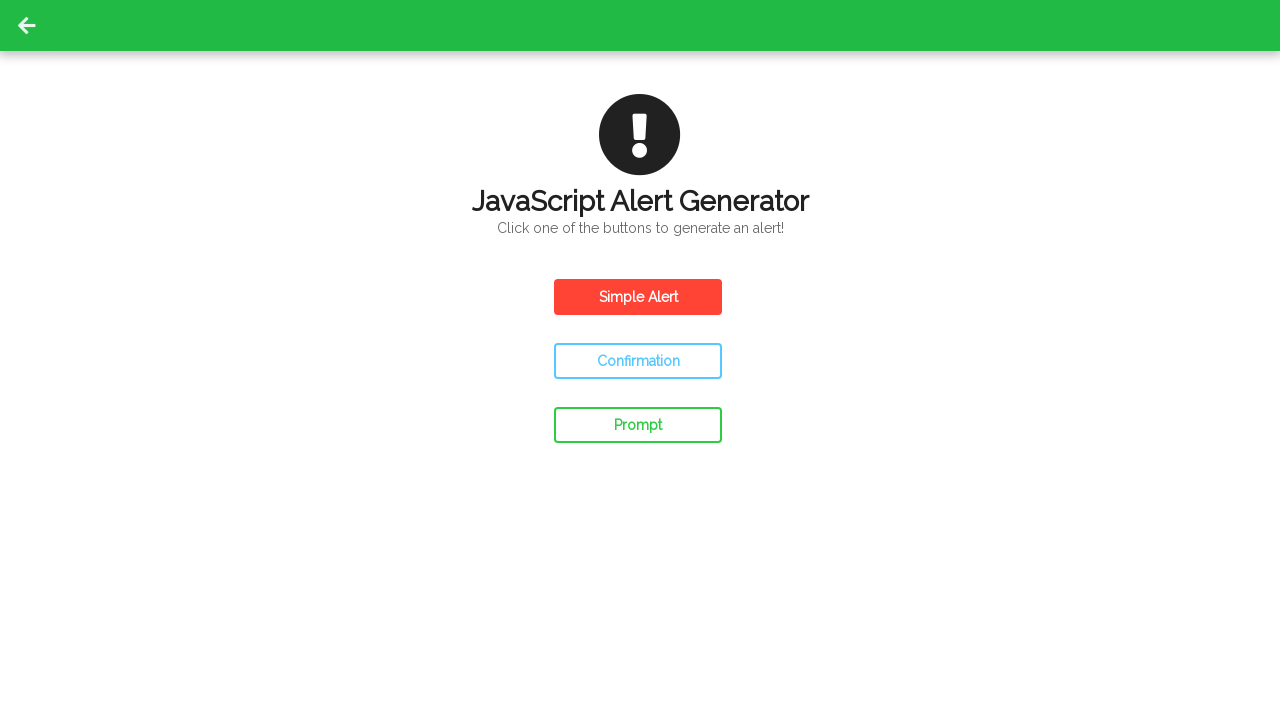